Tests the hotel search dropdown on Ctrip by iterating through and clicking each option in the hotel level select dropdown.

Starting URL: http://www.ctrip.com/

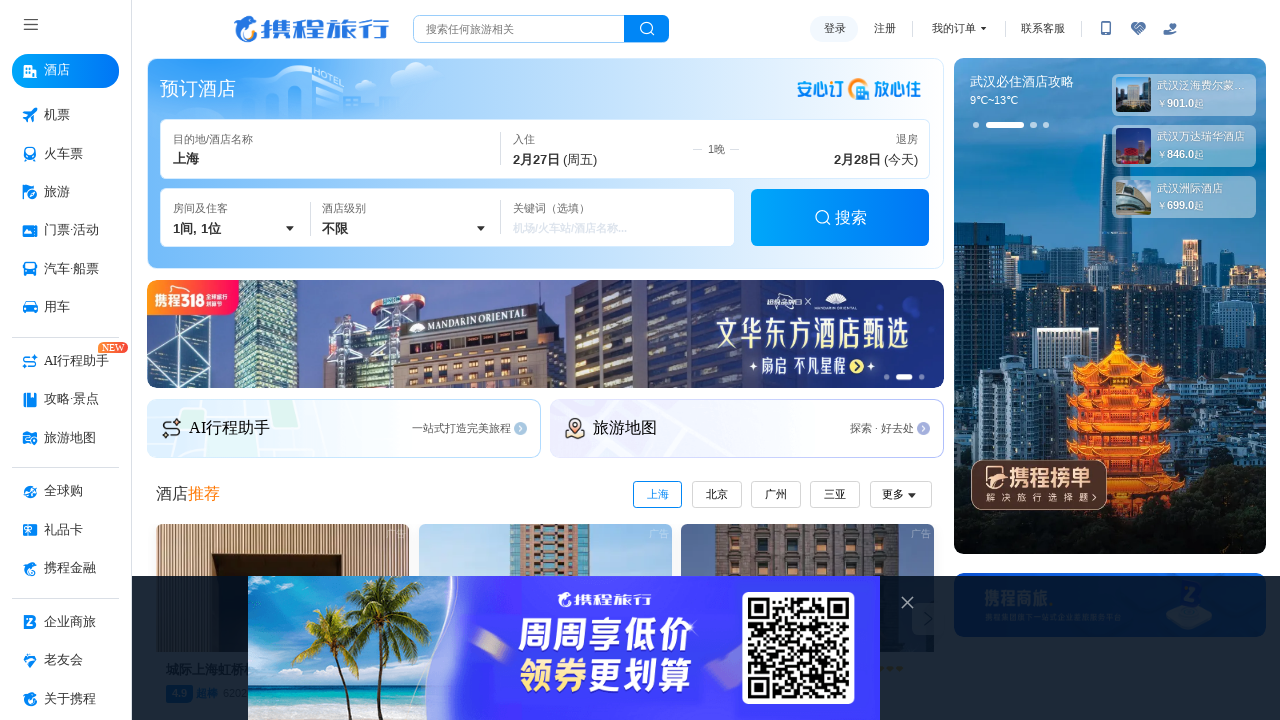

Waited 3 seconds for page to load
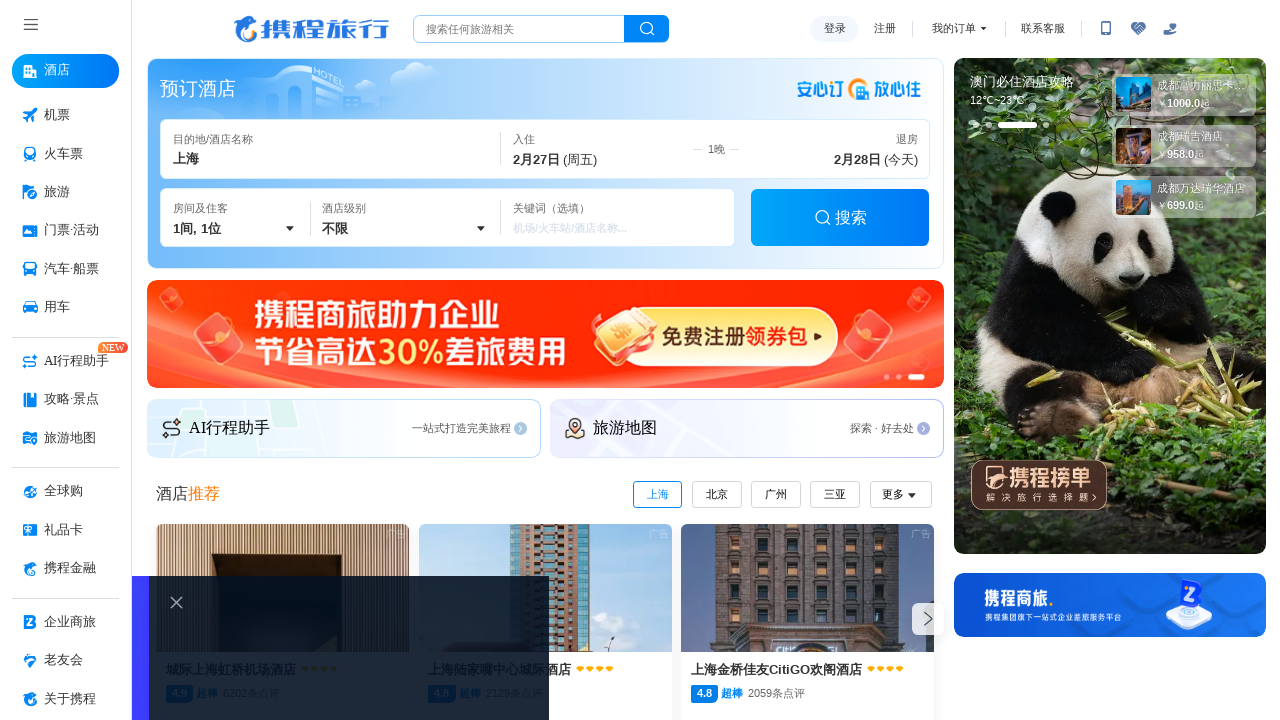

Retrieved all options from hotel level select dropdown
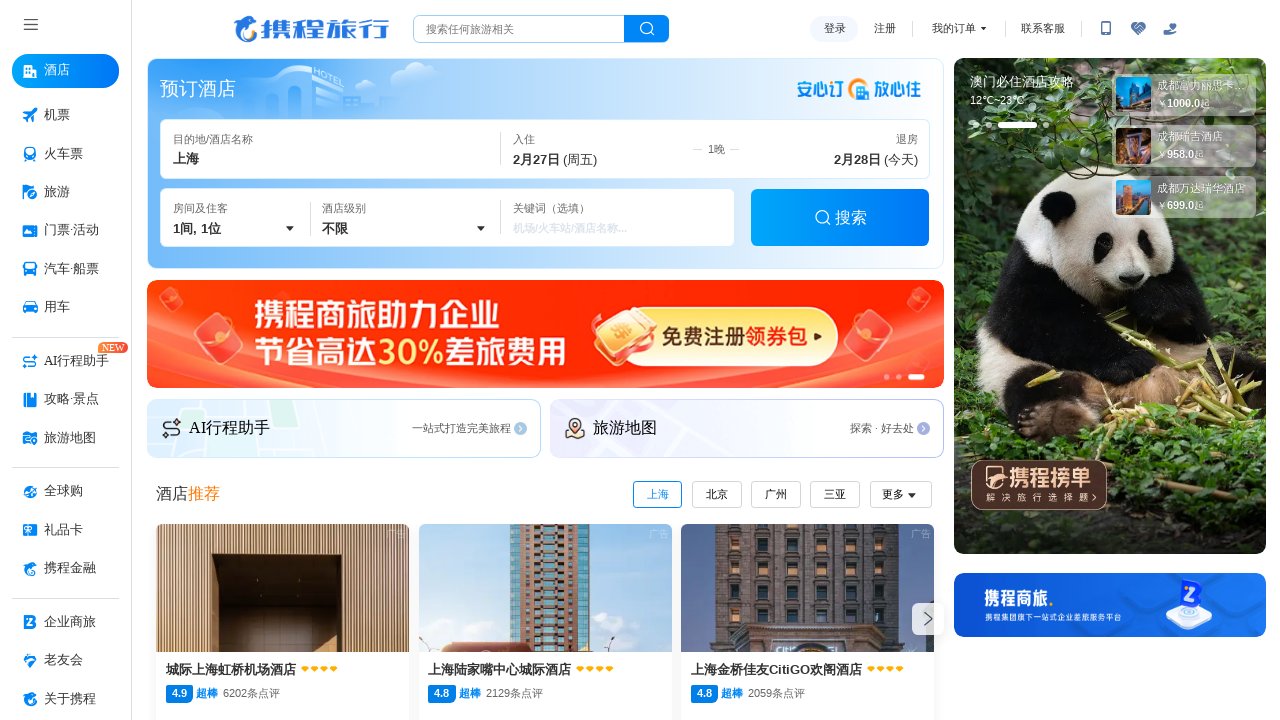

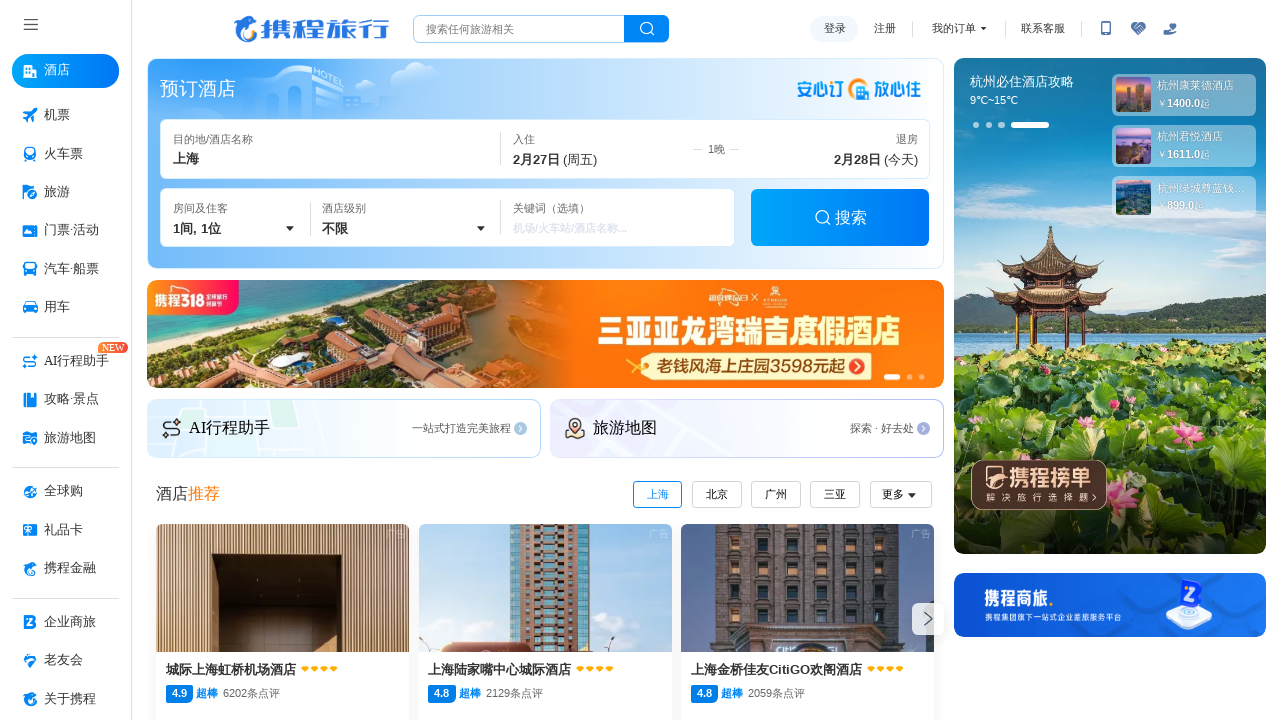